Navigates to GitHub repository pages to verify they load correctly

Starting URL: https://github.com/erikhuda/thor

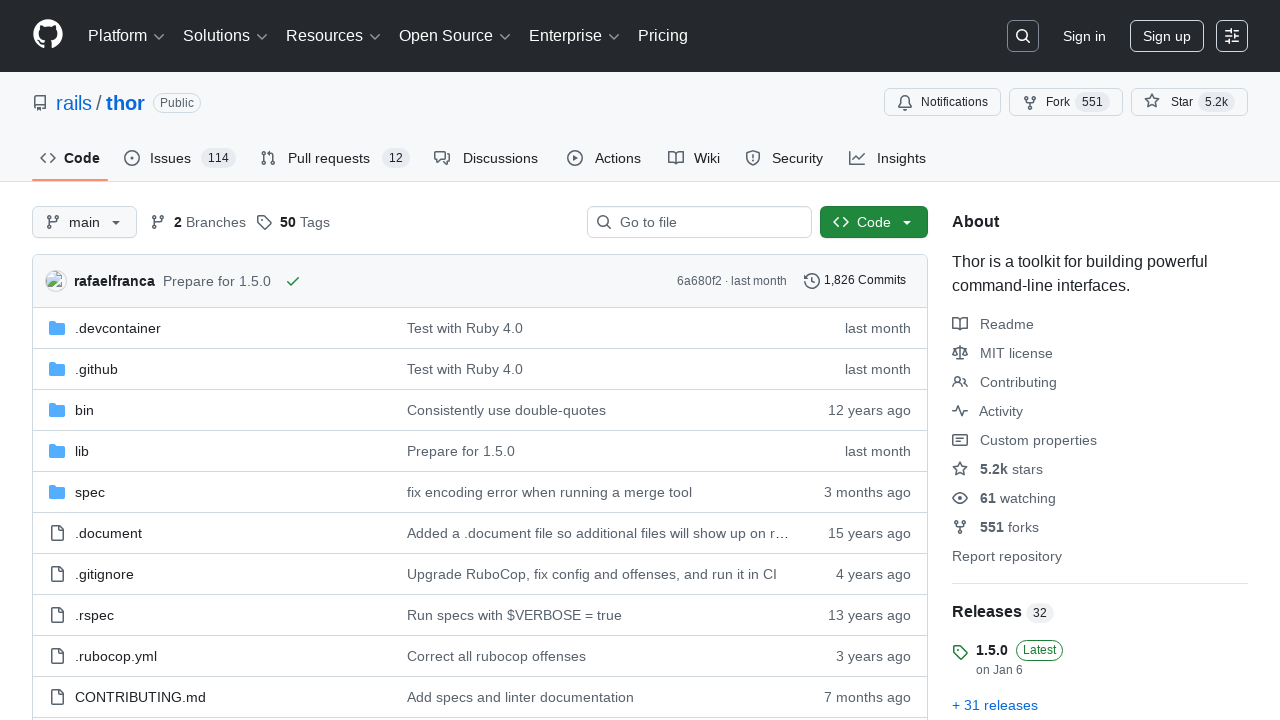

Waited for Thor repository page to load (networkidle)
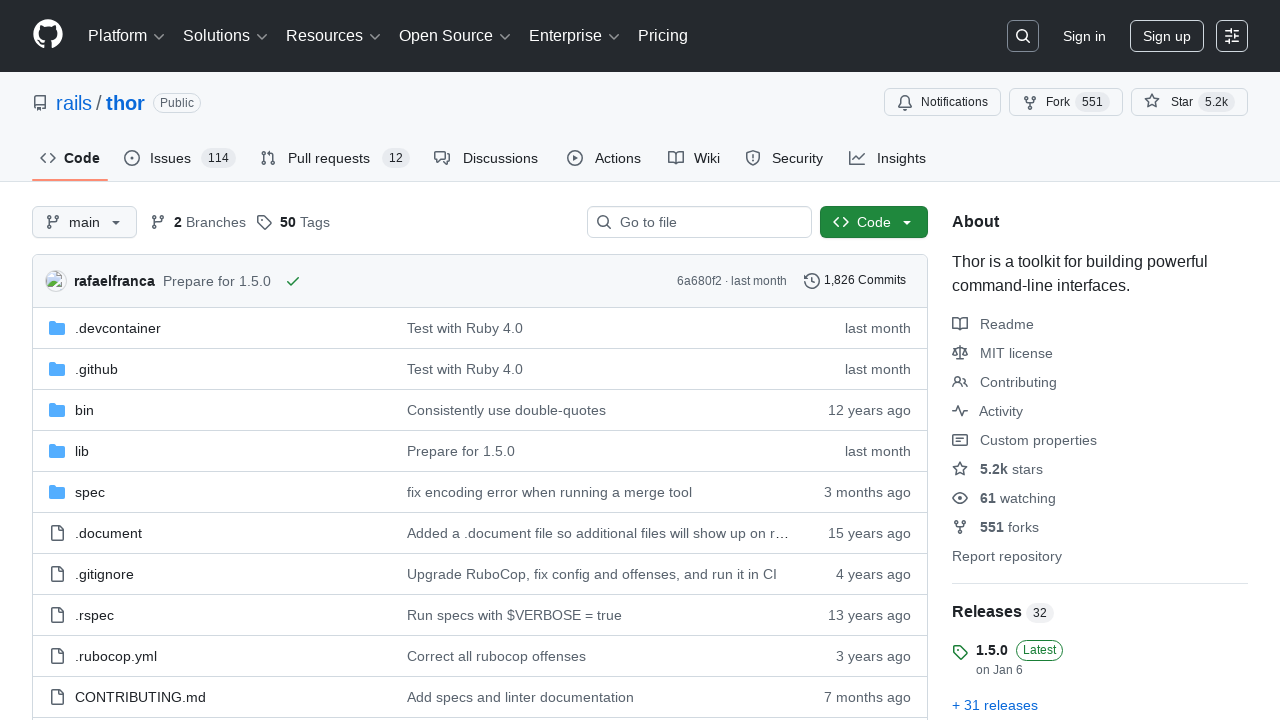

Navigated to JUnit repository page
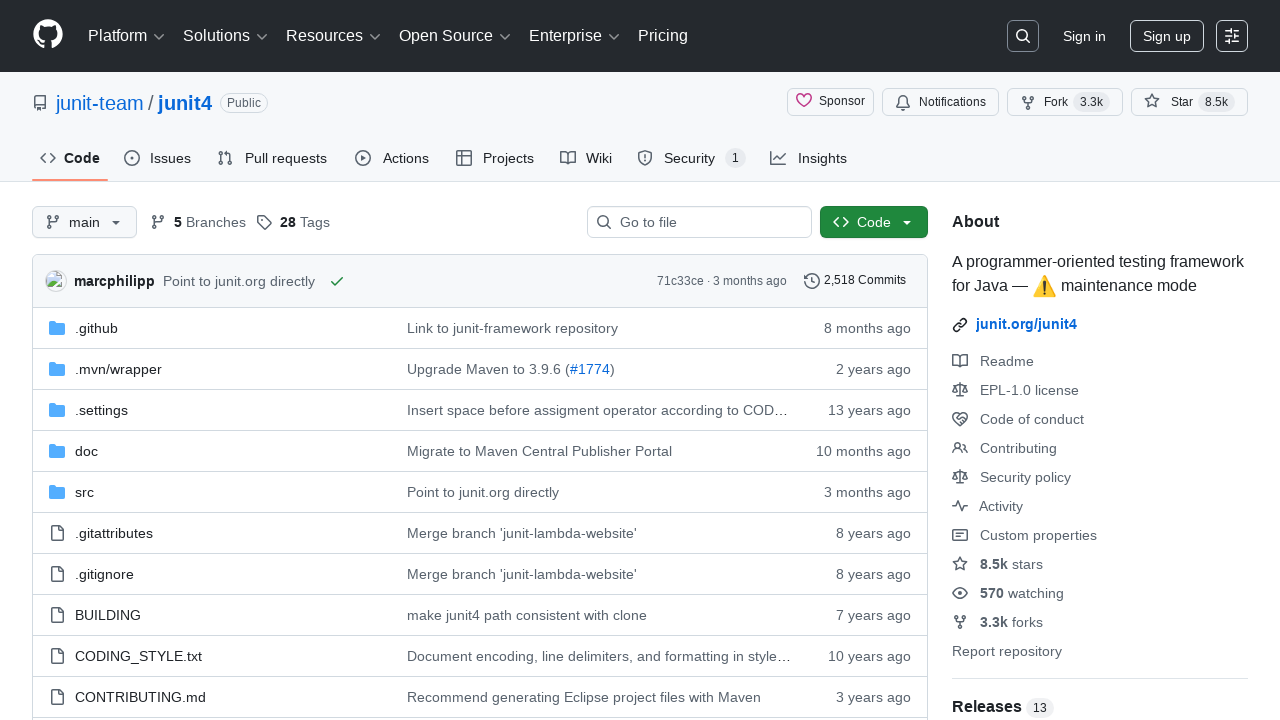

Waited for JUnit repository page to load (networkidle)
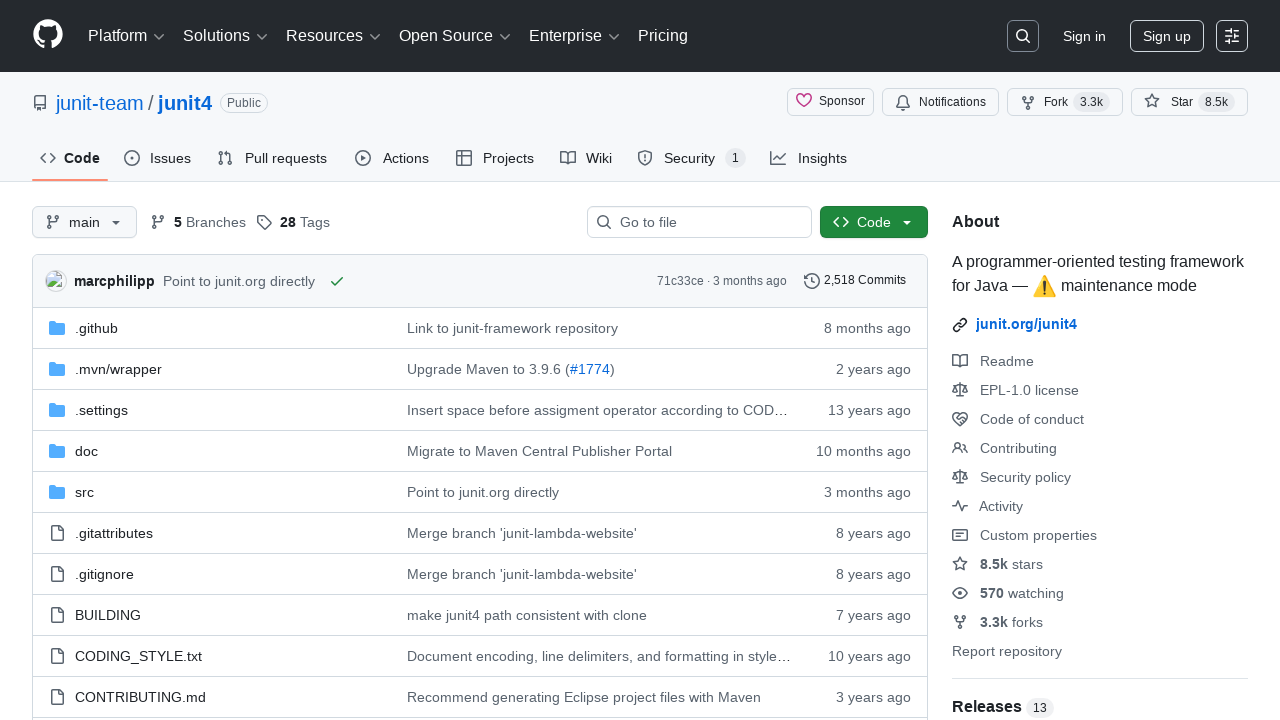

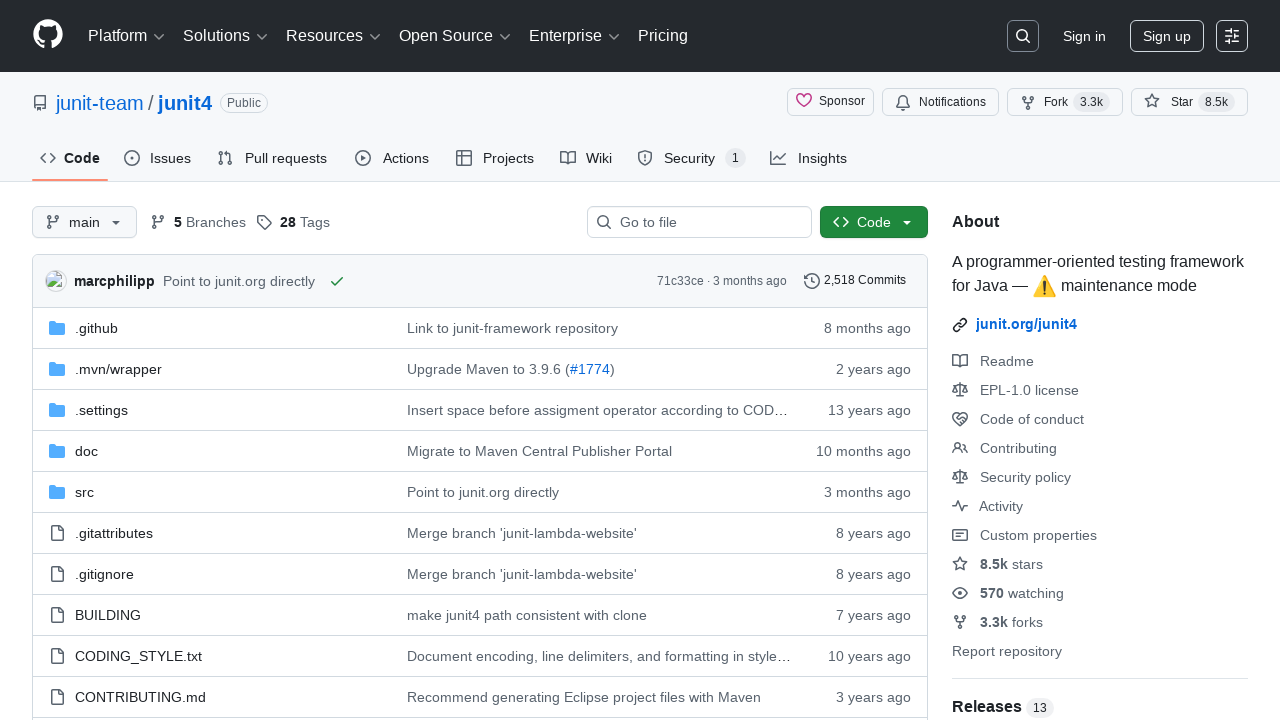